Tests browser navigation functionality by visiting Tesla website, navigating back/forward/refresh, and then navigating to the Models page

Starting URL: https://www.tesla.com

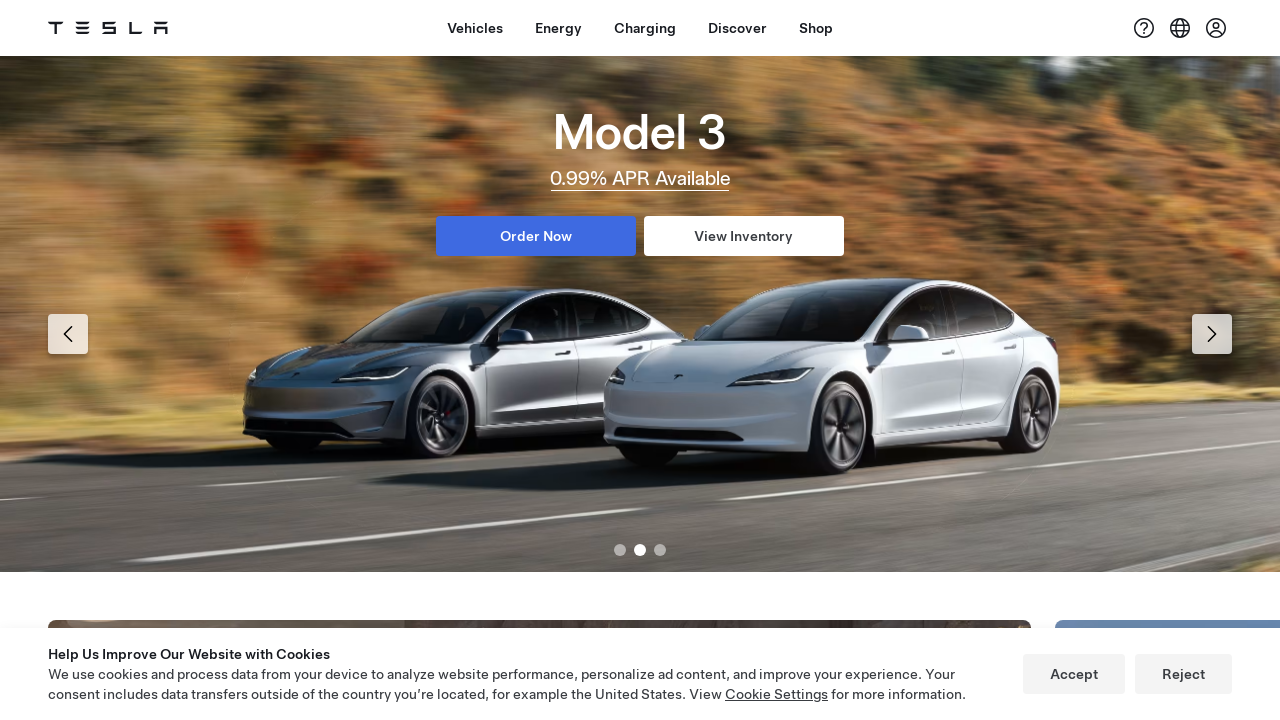

Navigated back from Tesla homepage
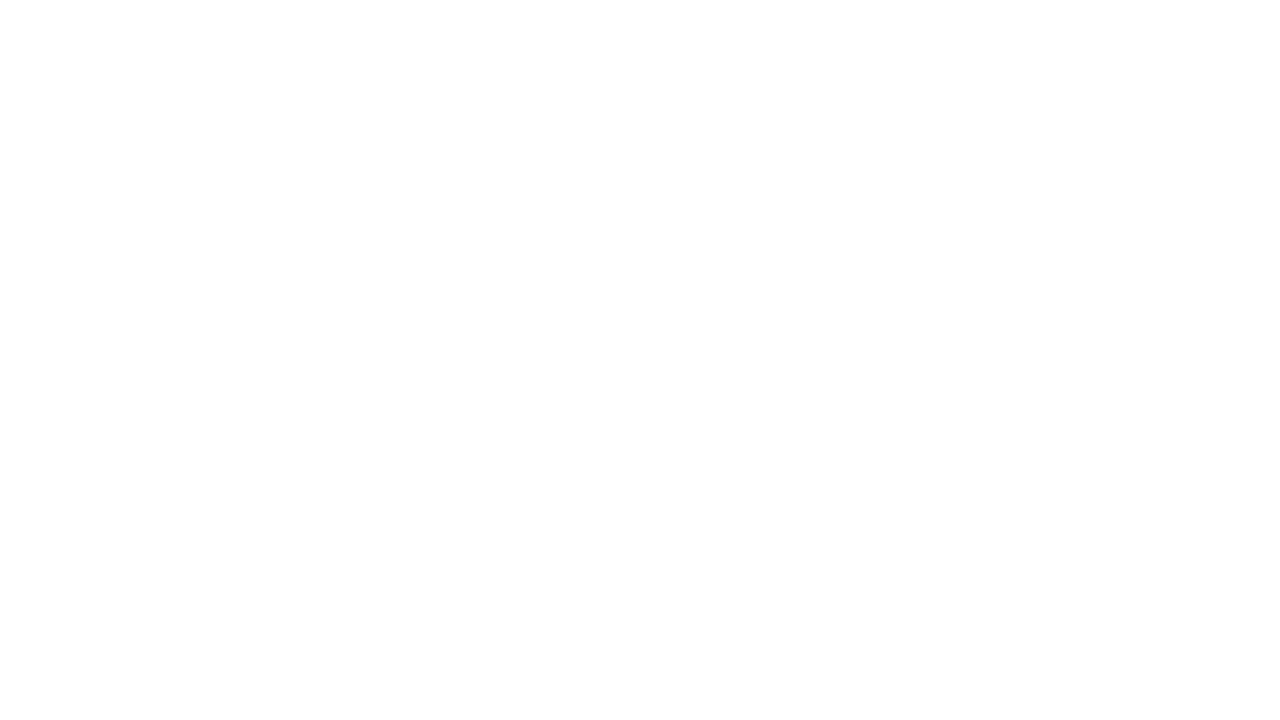

Navigated forward to return to Tesla homepage
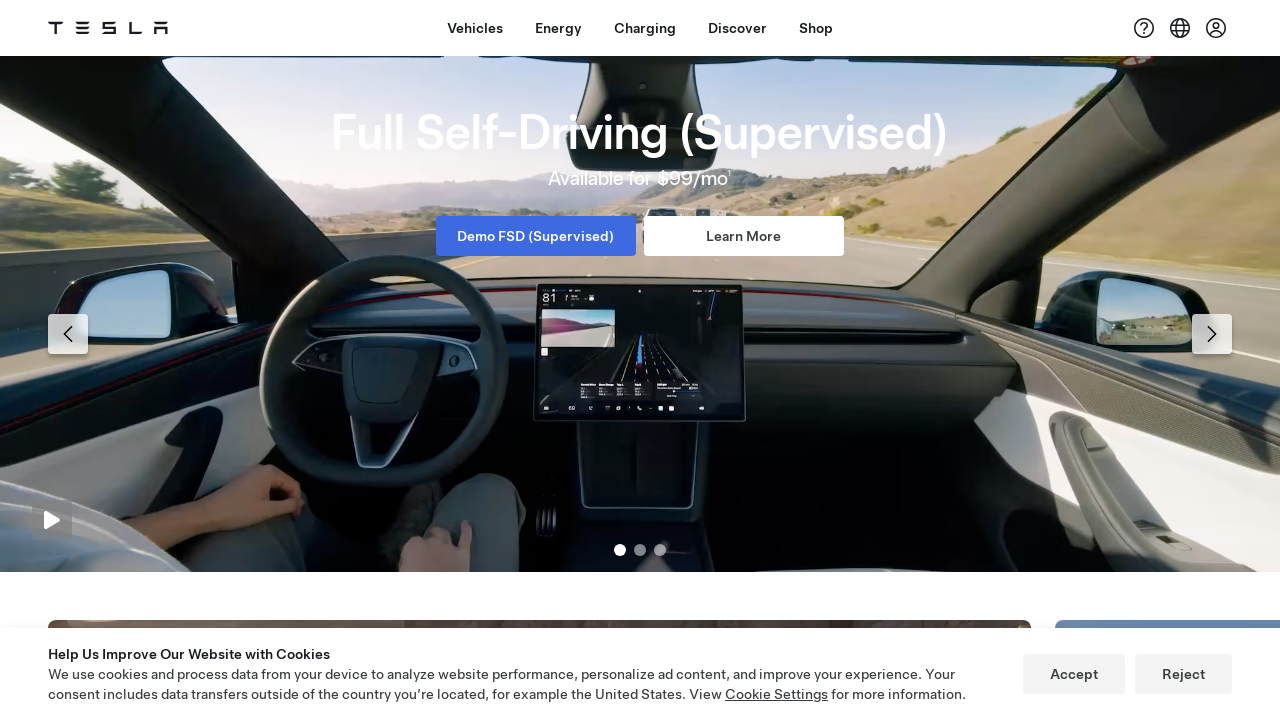

Refreshed the Tesla homepage
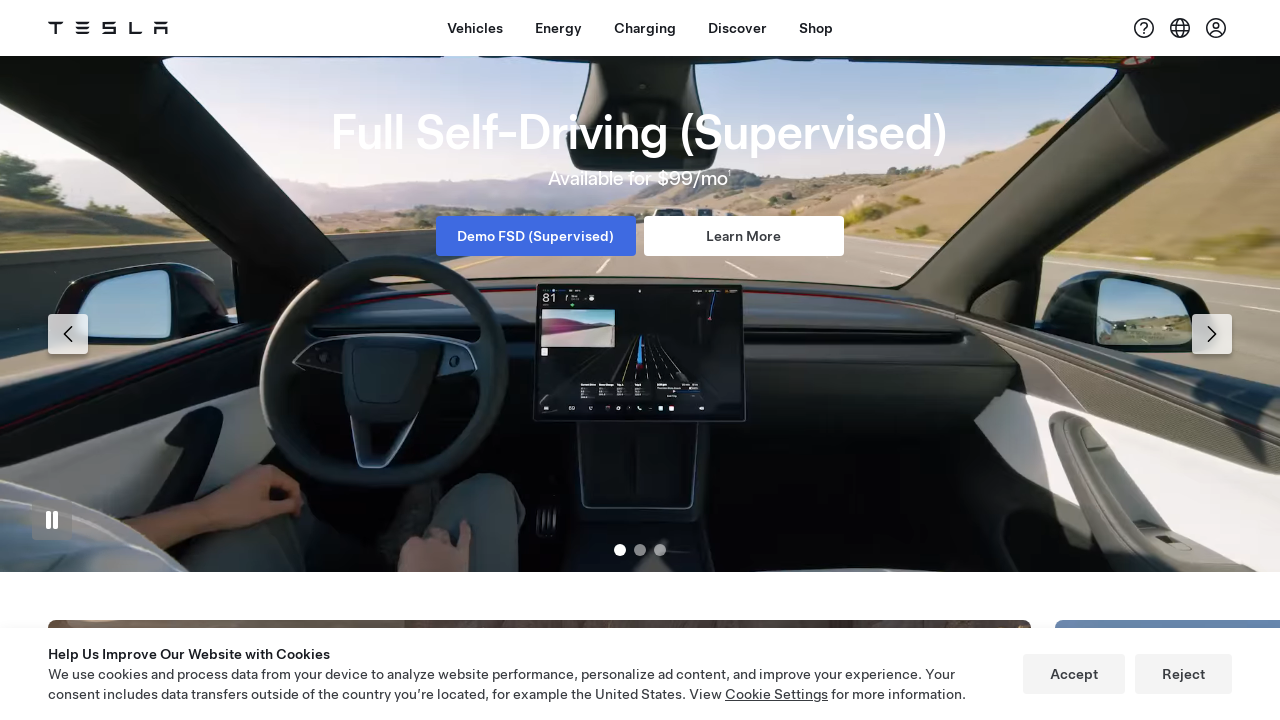

Navigated to Tesla Models page
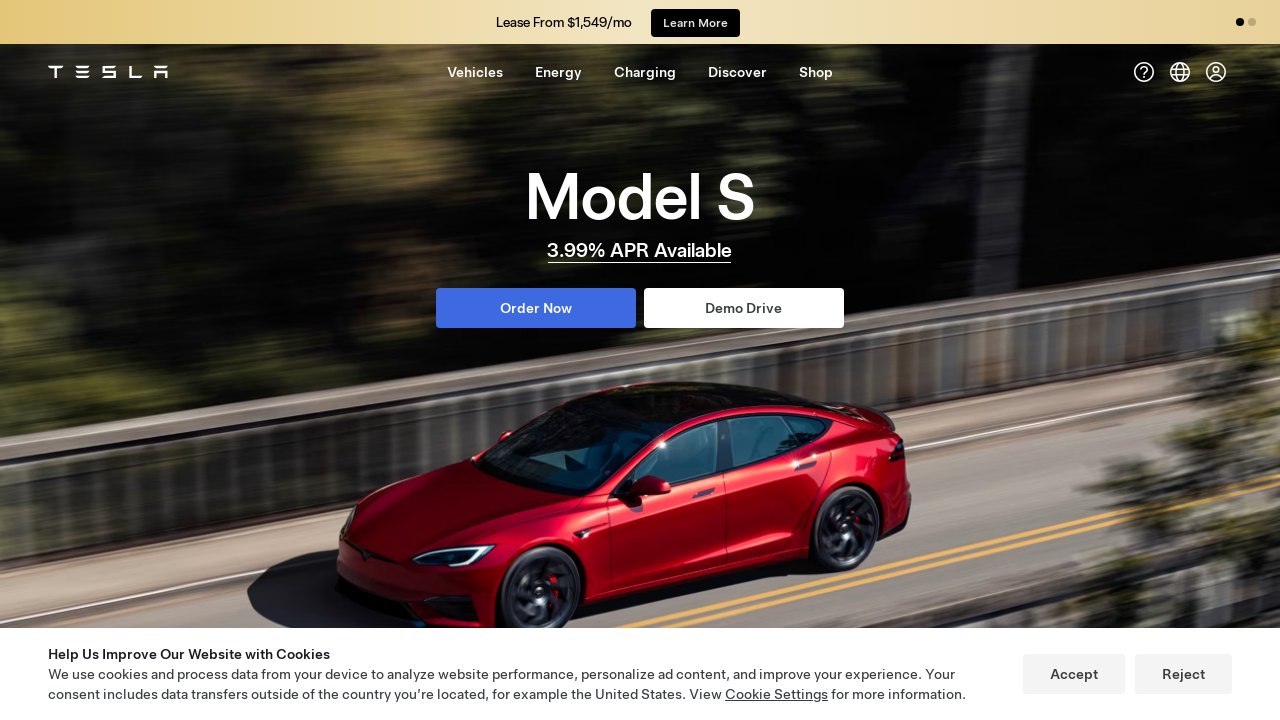

Retrieved page title: Model S - Luxury Electric Sedan | Tesla
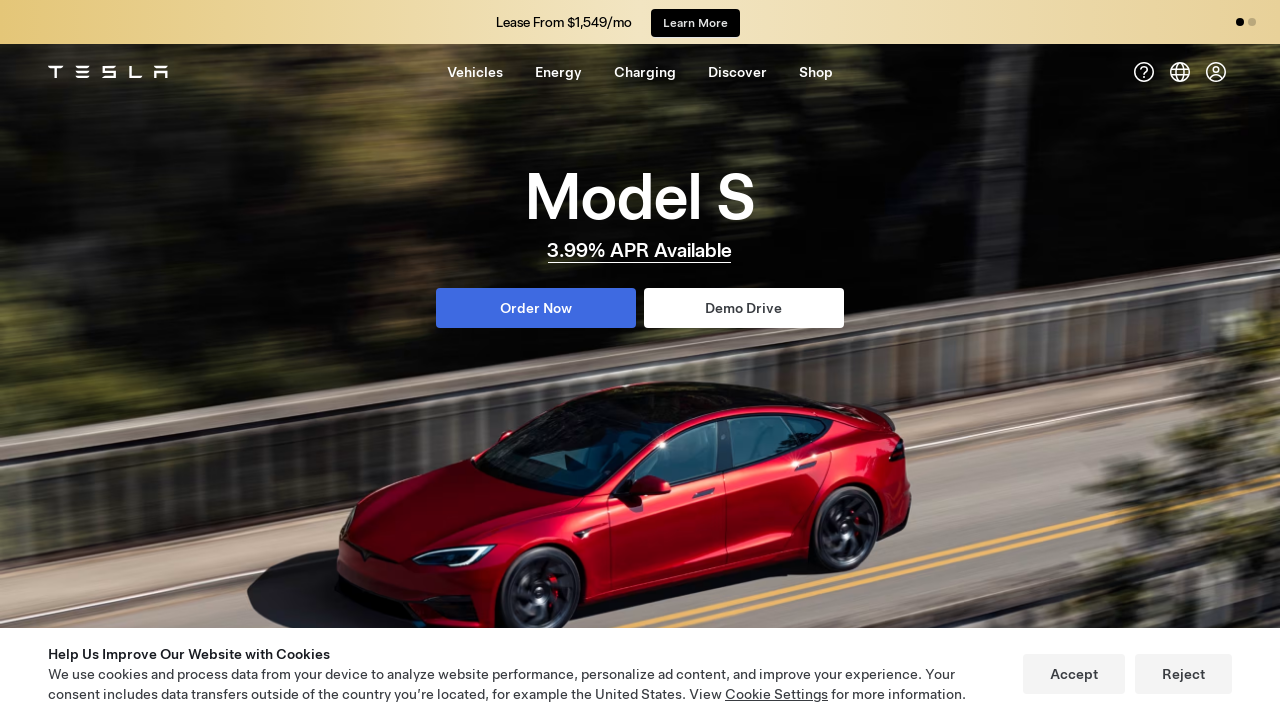

Retrieved page URL: https://www.tesla.com/models
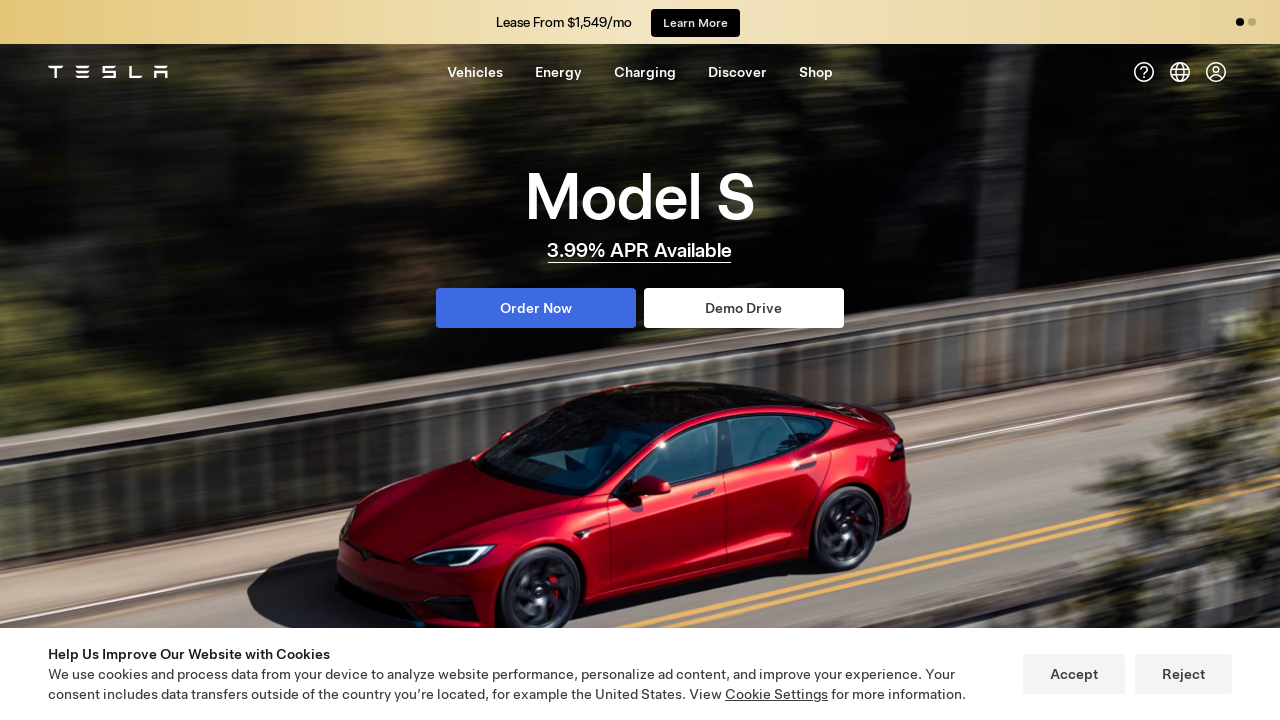

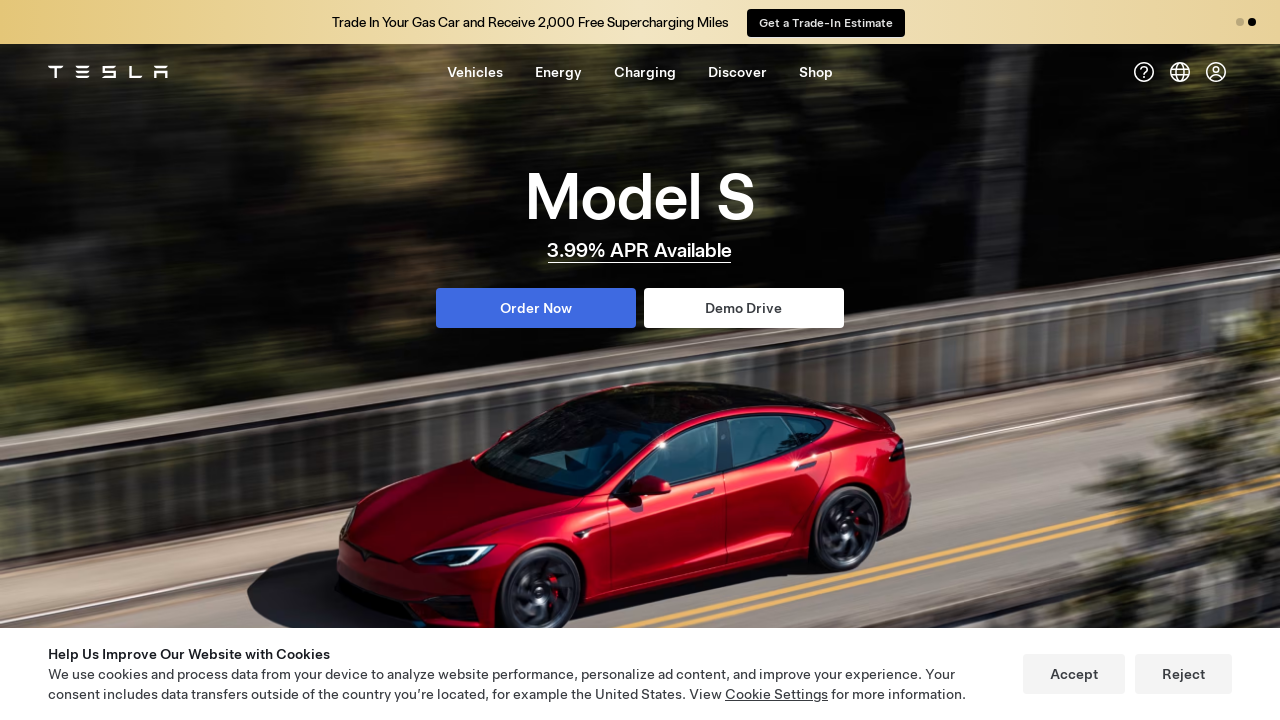